Fills out a text box form on DemoQA with random names, emails, and addresses, then submits the form. This is repeated 3 times in a loop.

Starting URL: https://demoqa.com/text-box

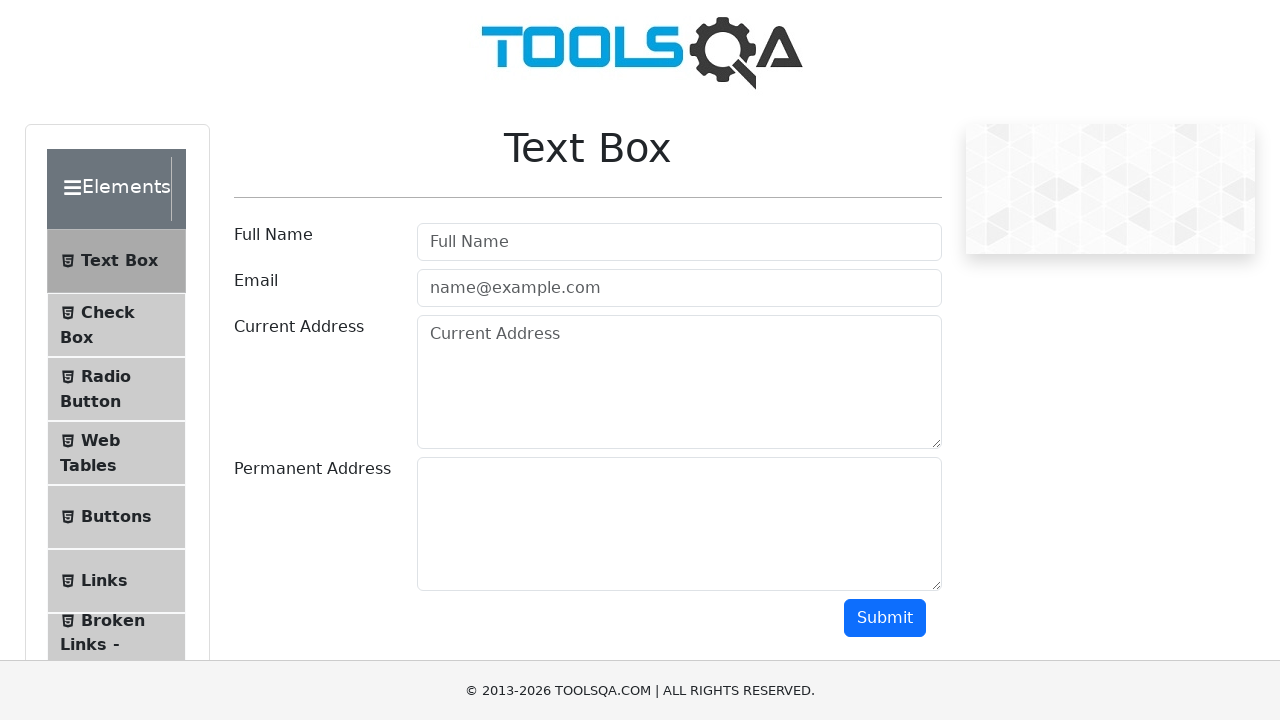

Filled Full Name field with 'Pablo' on #userName
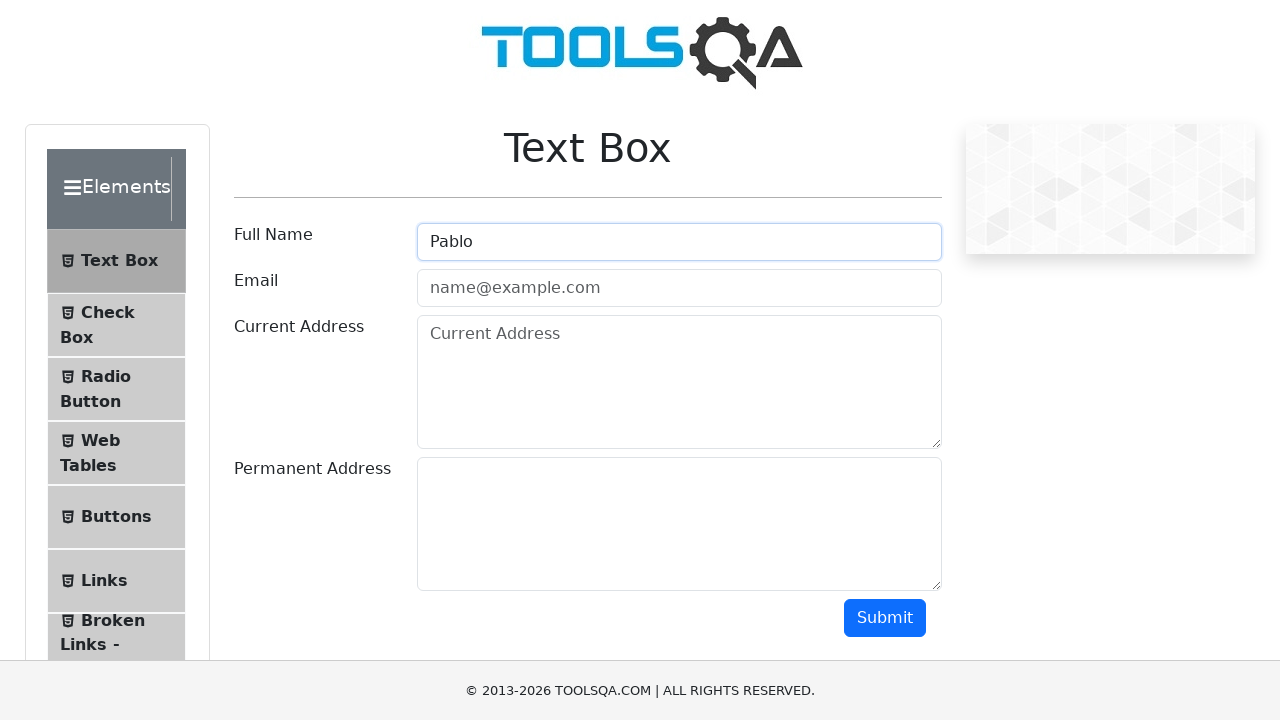

Filled Email field with 'Pablo@gmail.com' on #userEmail
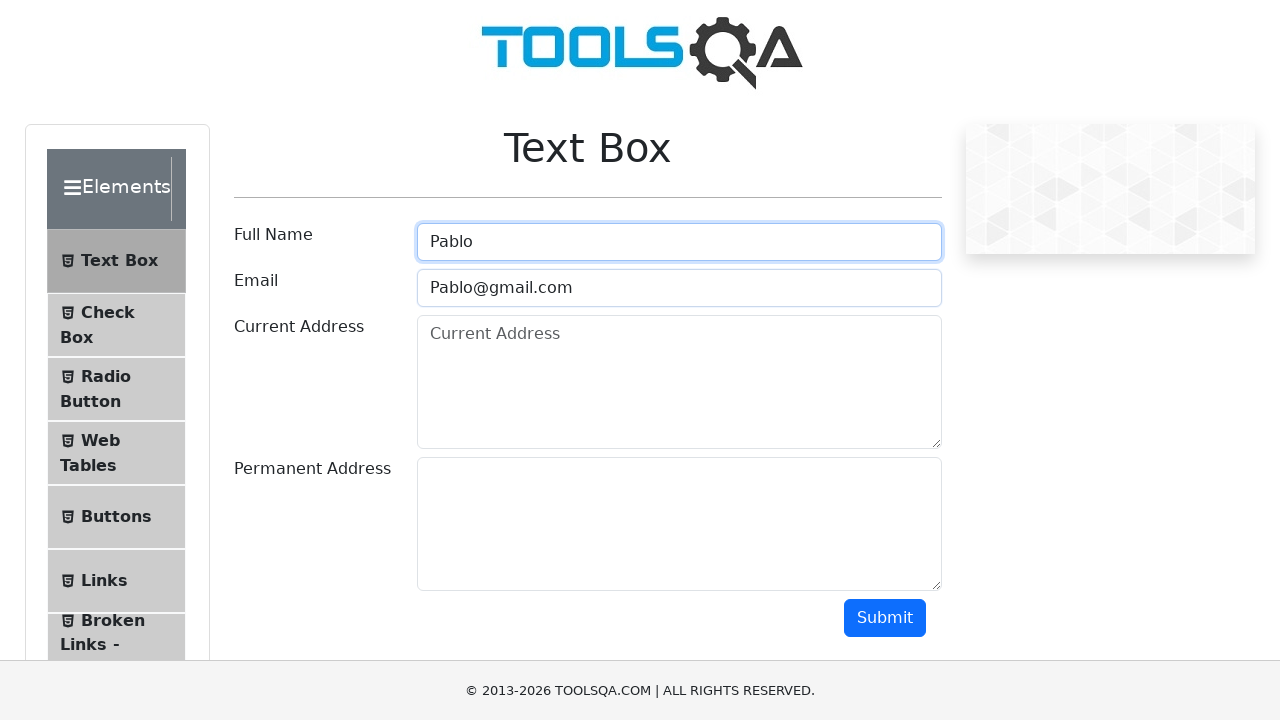

Filled Current Address field with 'Pasaje San Luis 716' on #currentAddress
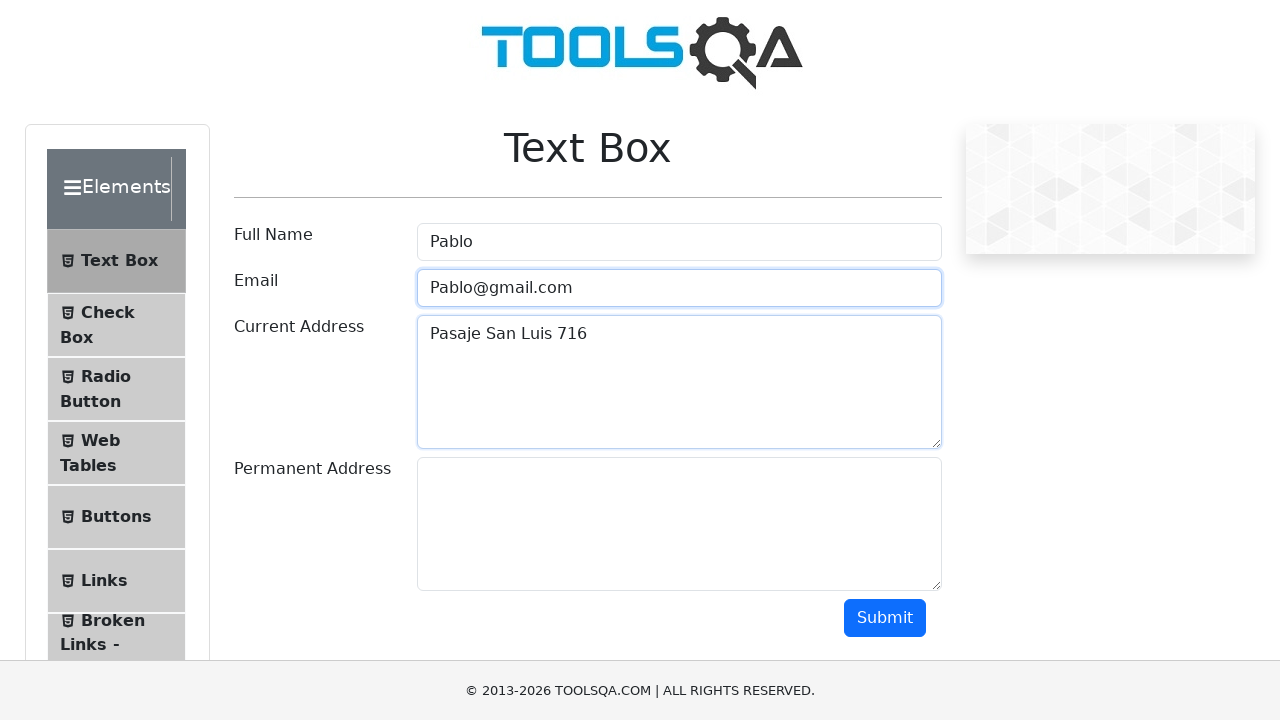

Filled Permanent Address field with 'Barrio Terminal Casa 716' on #permanentAddress
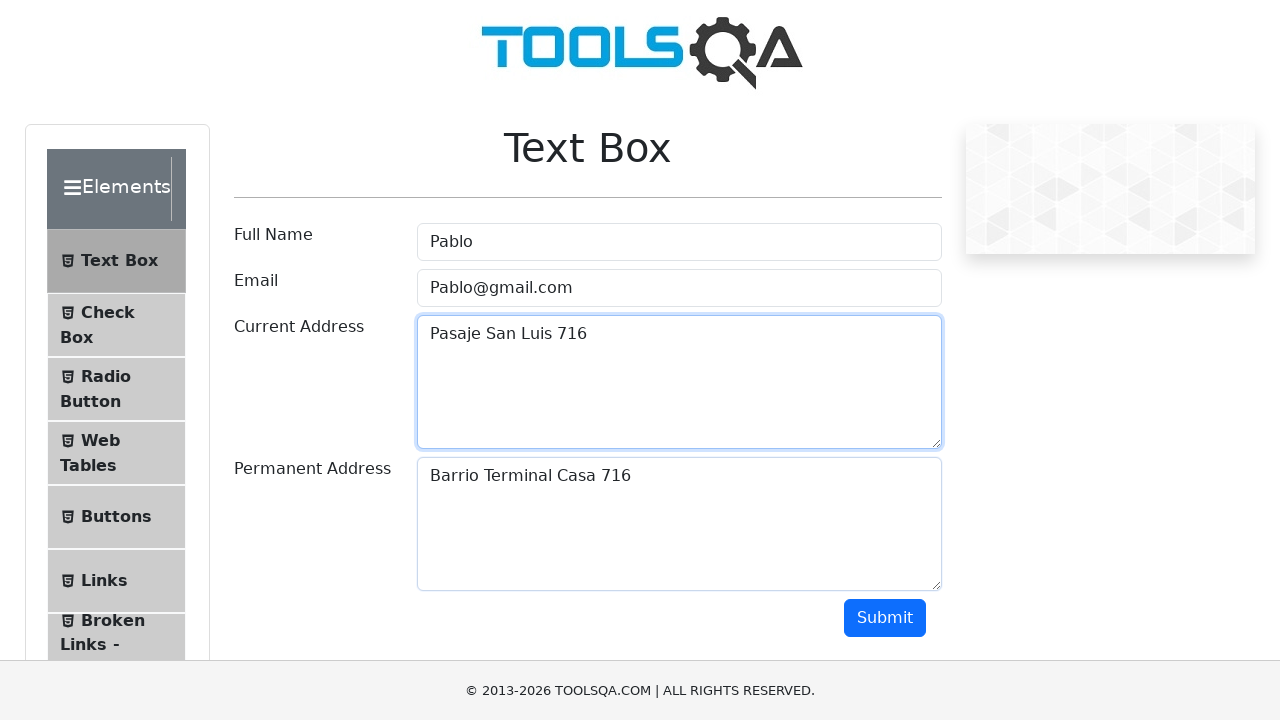

Scrolled Submit button into view
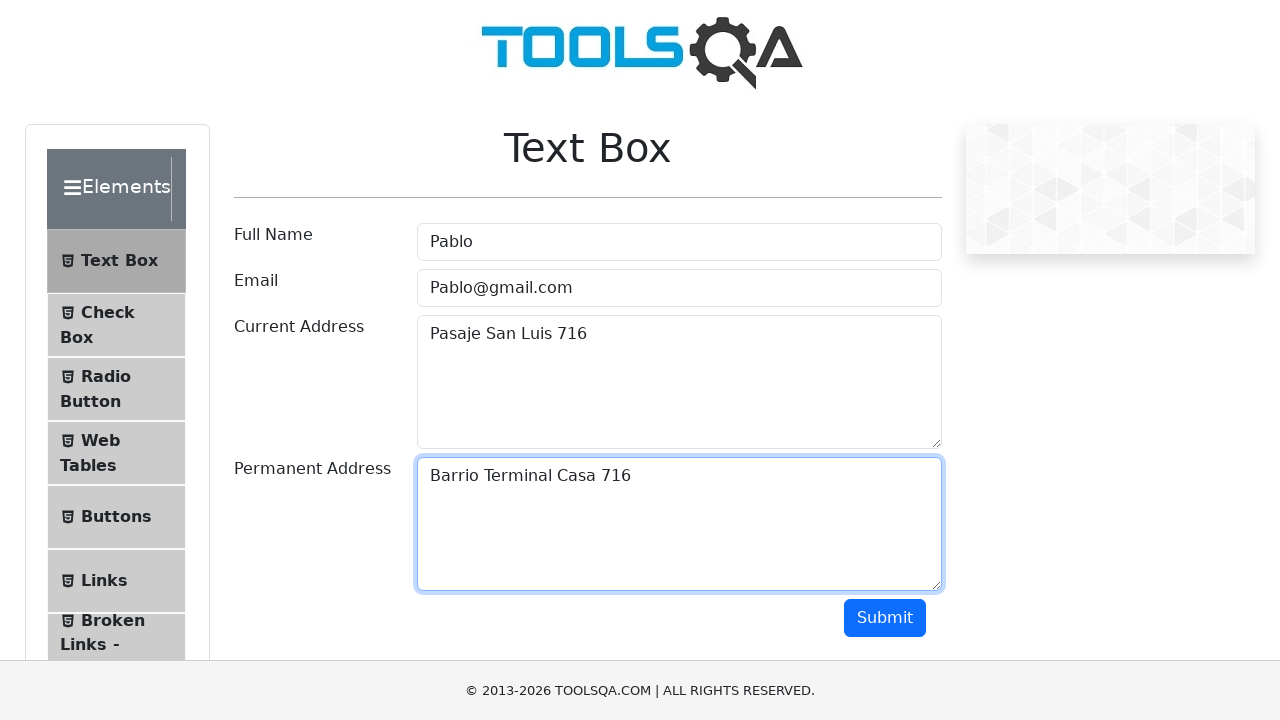

Clicked Submit button (iteration 1 of 3) at (885, 618) on #submit
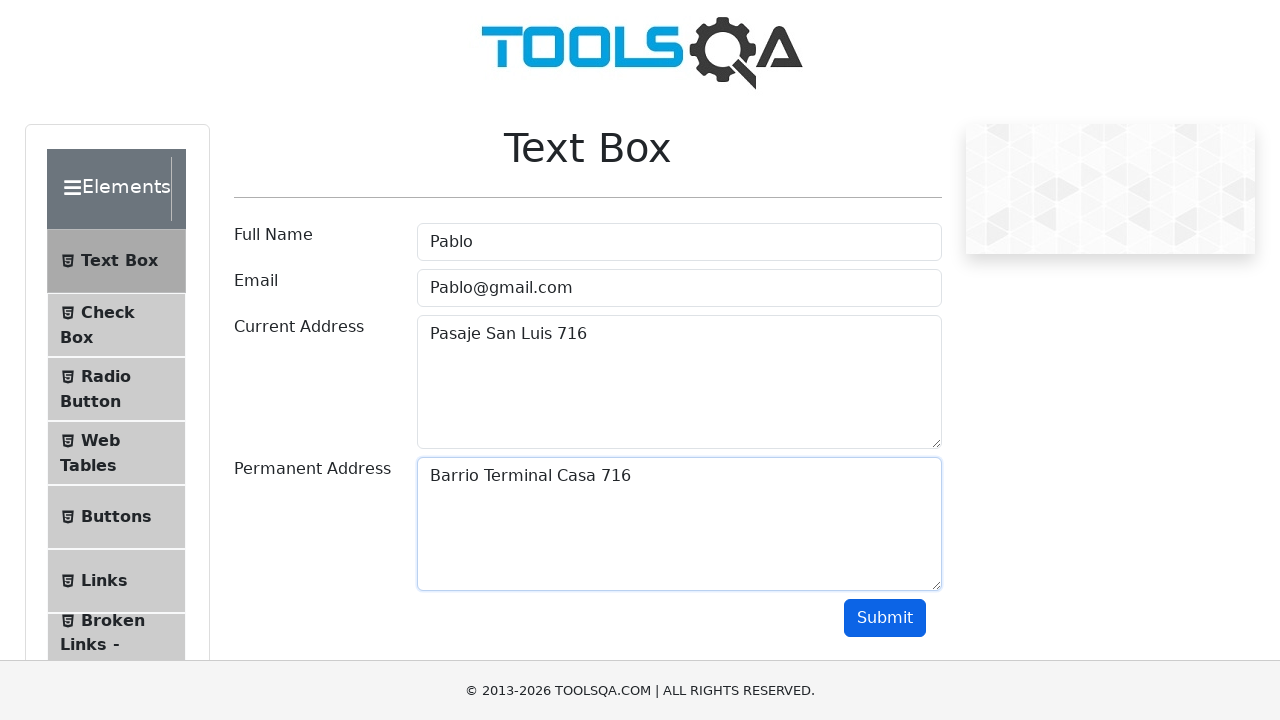

Scrolled back to top of form
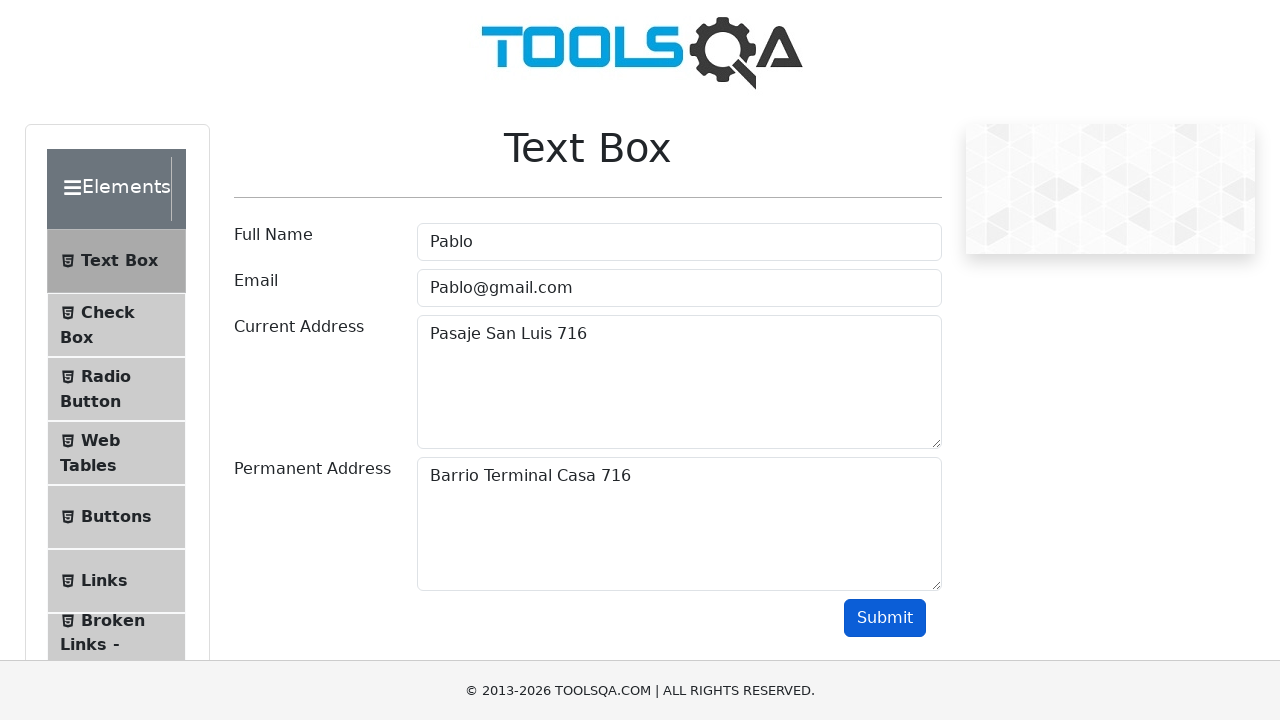

Waited 1 second before next iteration
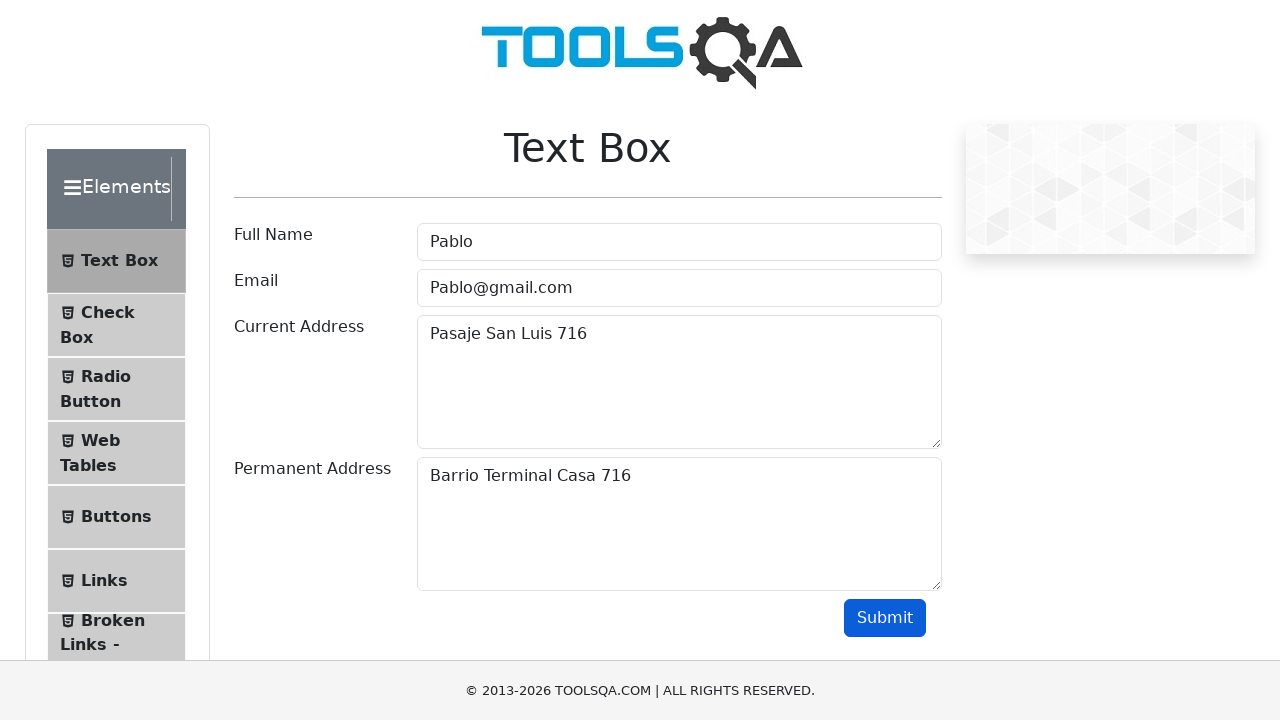

Filled Full Name field with 'Pablo' on #userName
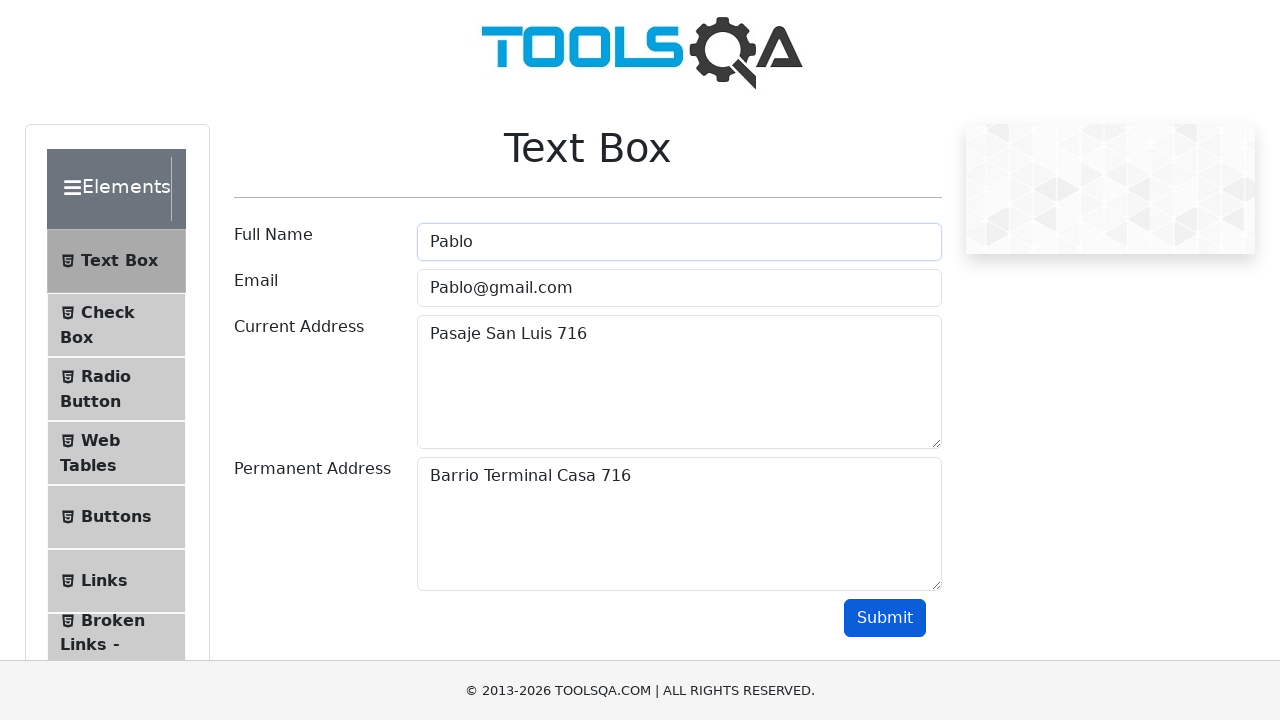

Filled Email field with 'Pablo@gmail.com' on #userEmail
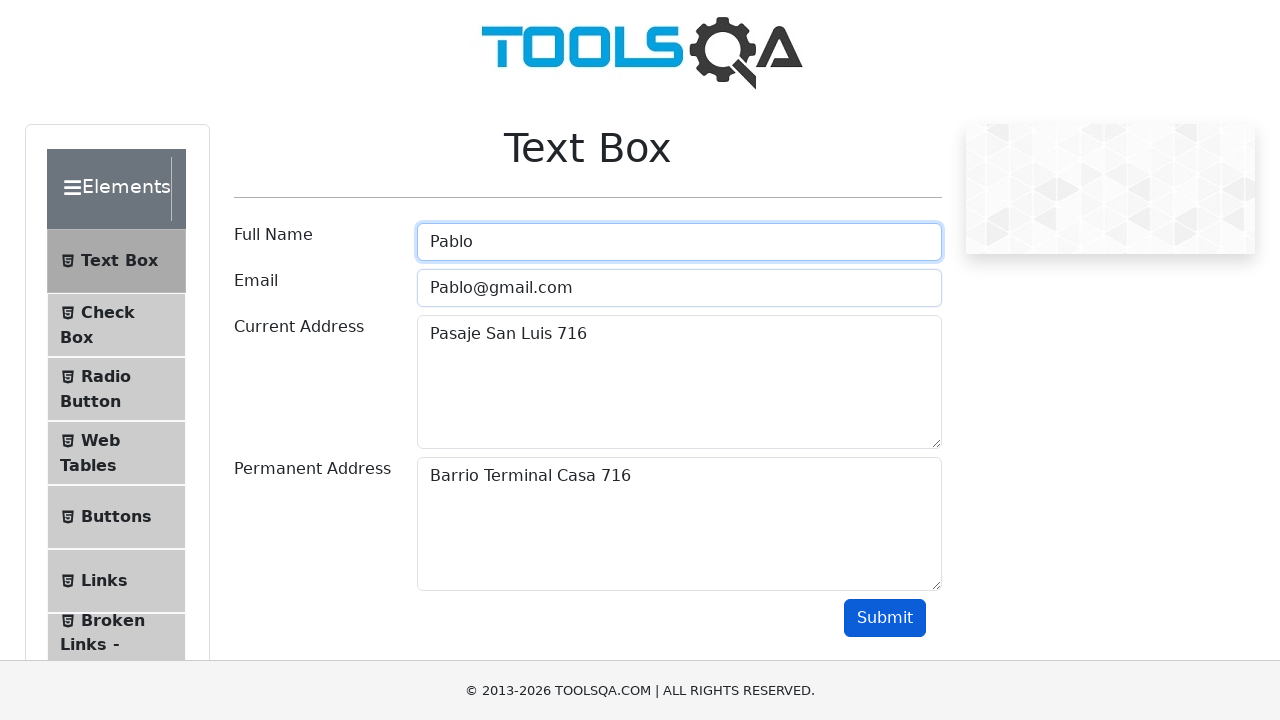

Filled Current Address field with 'Pasaje San Luis 711' on #currentAddress
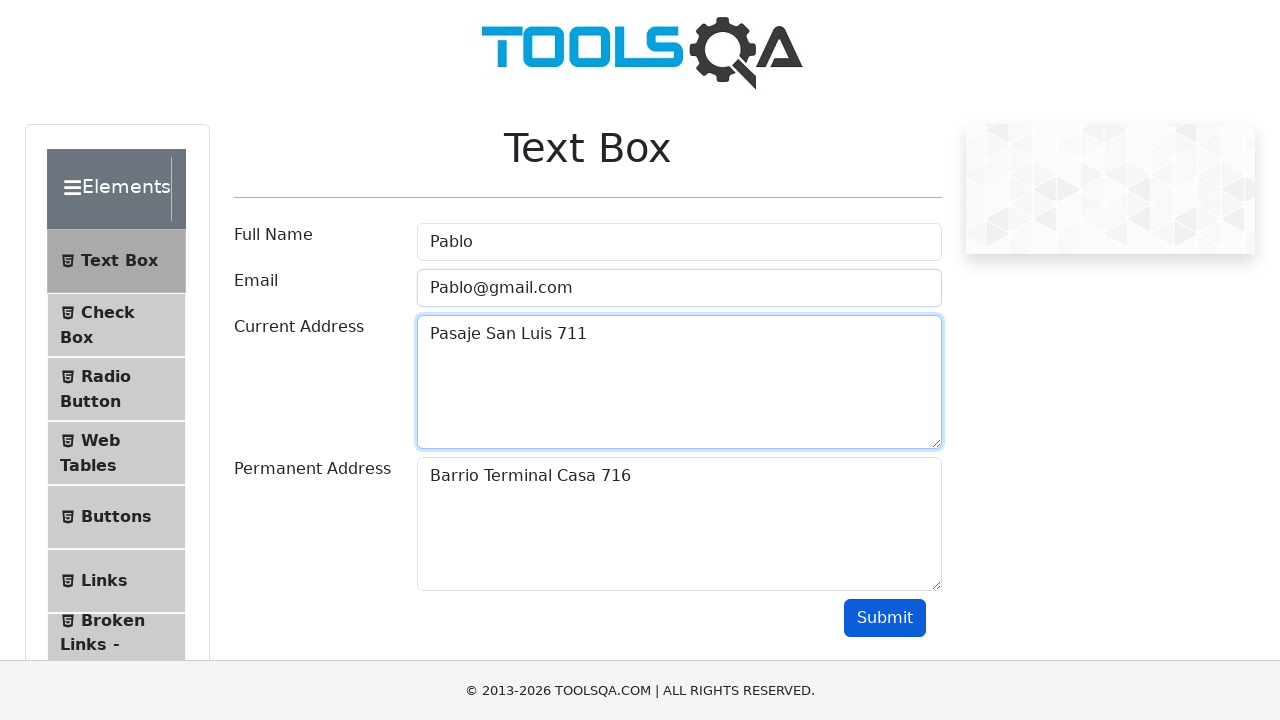

Filled Permanent Address field with 'Barrio Terminal Casa 711' on #permanentAddress
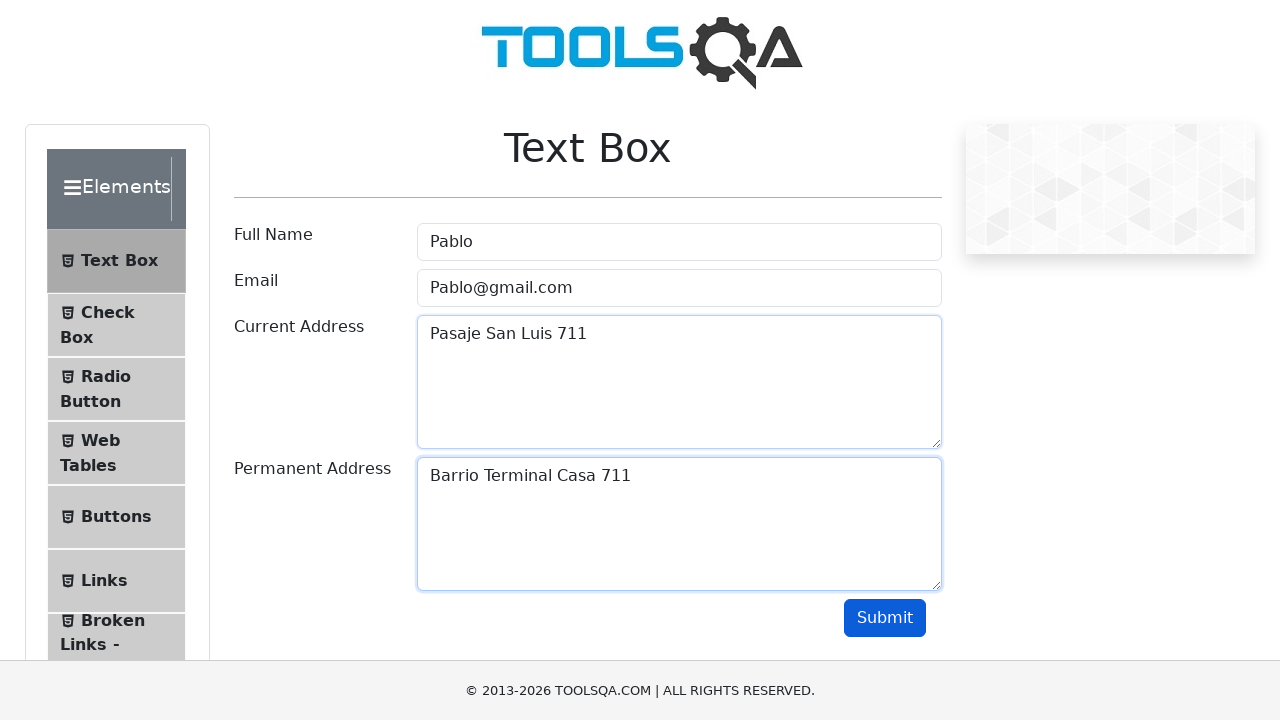

Scrolled Submit button into view
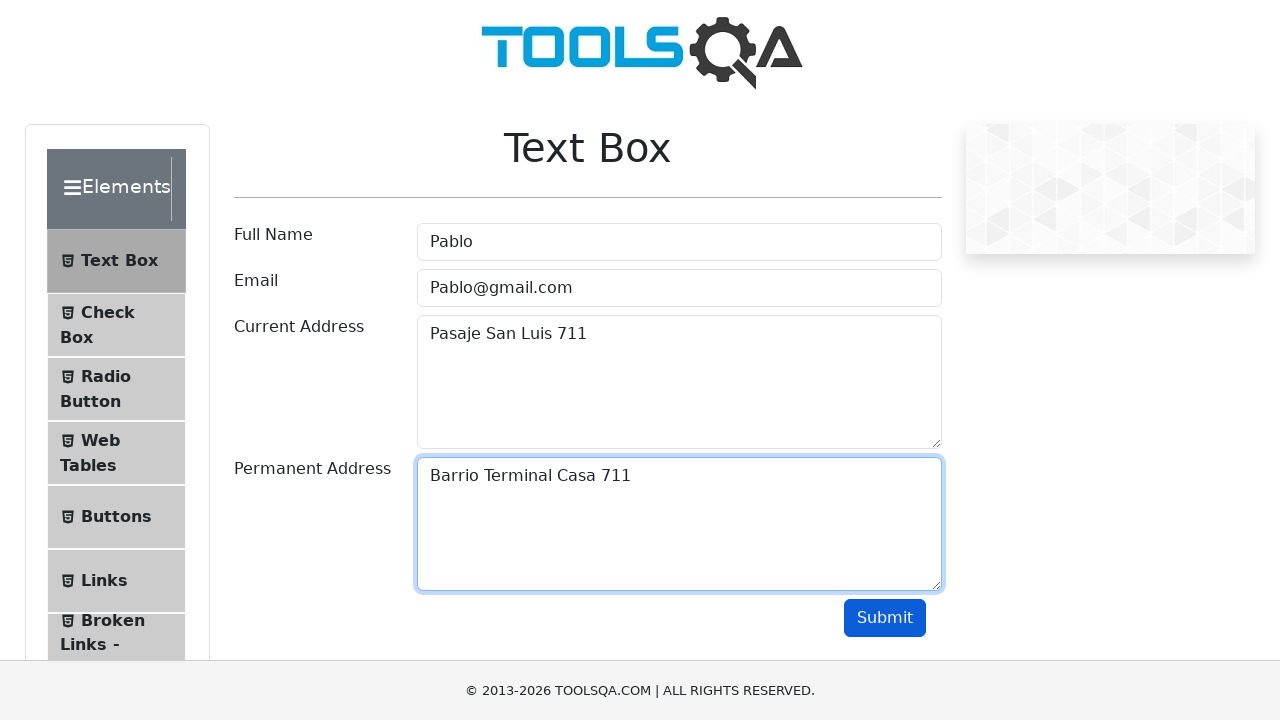

Clicked Submit button (iteration 2 of 3) at (885, 618) on #submit
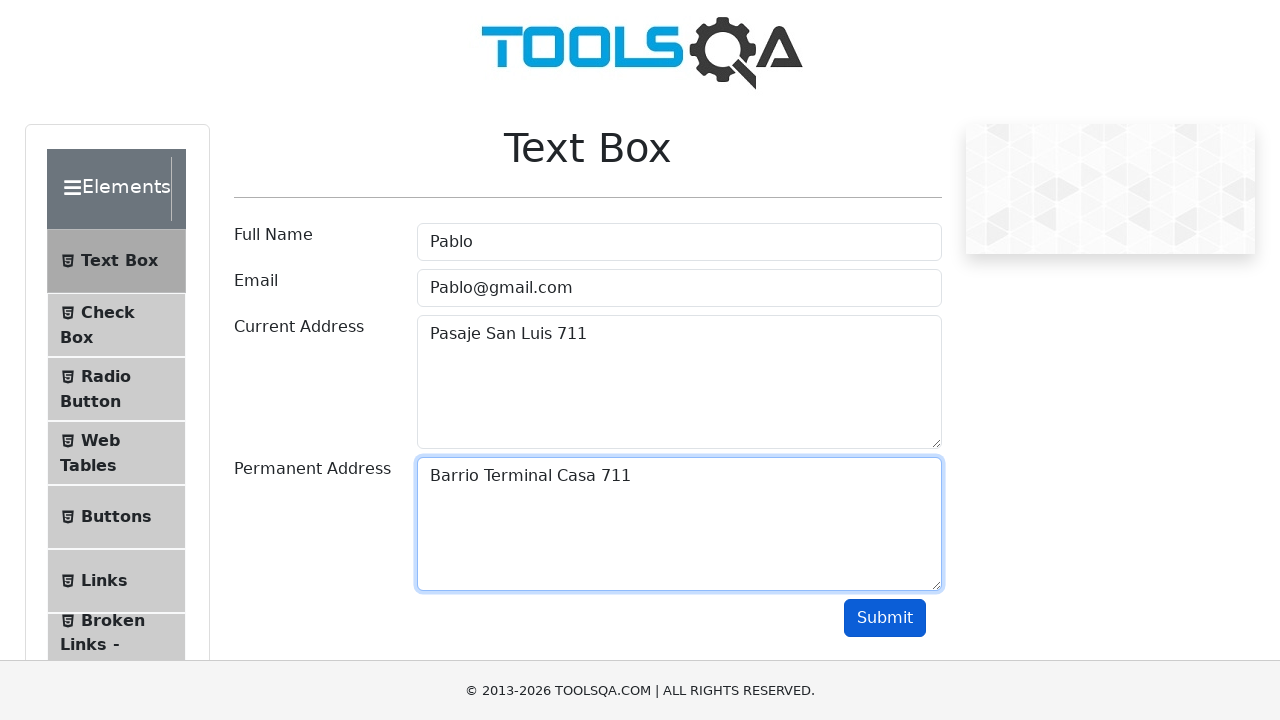

Scrolled back to top of form
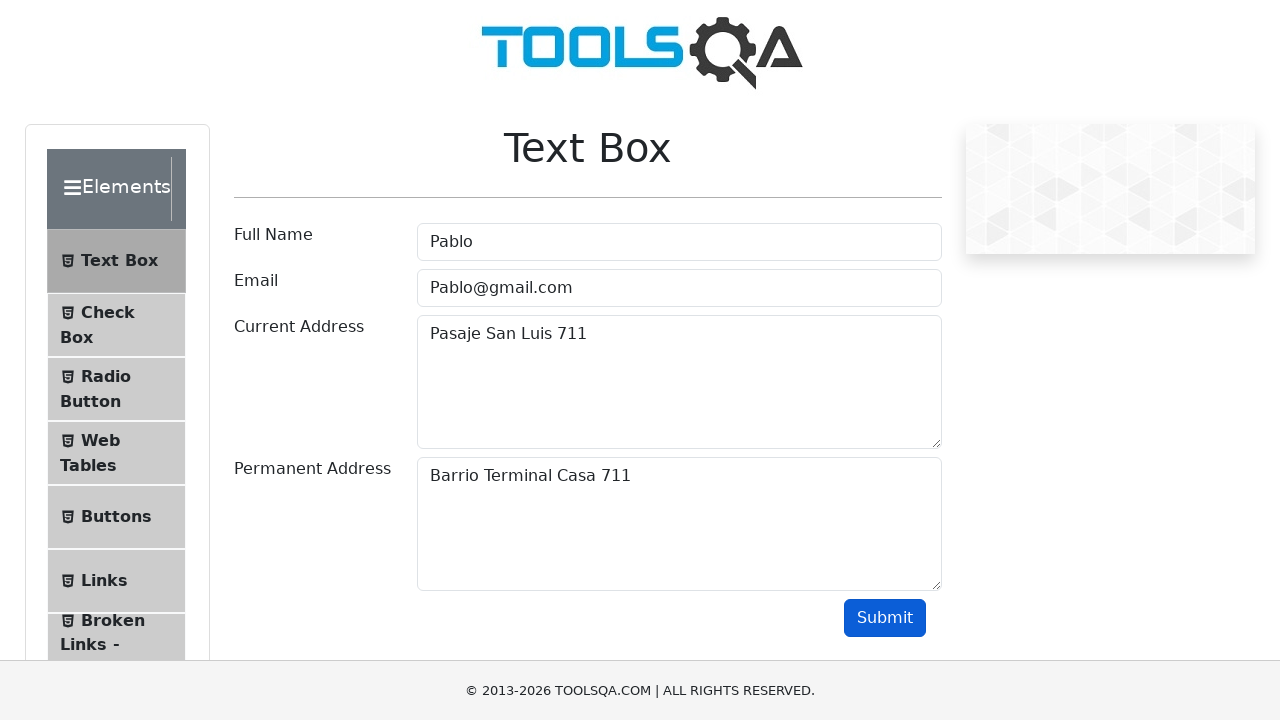

Waited 1 second before next iteration
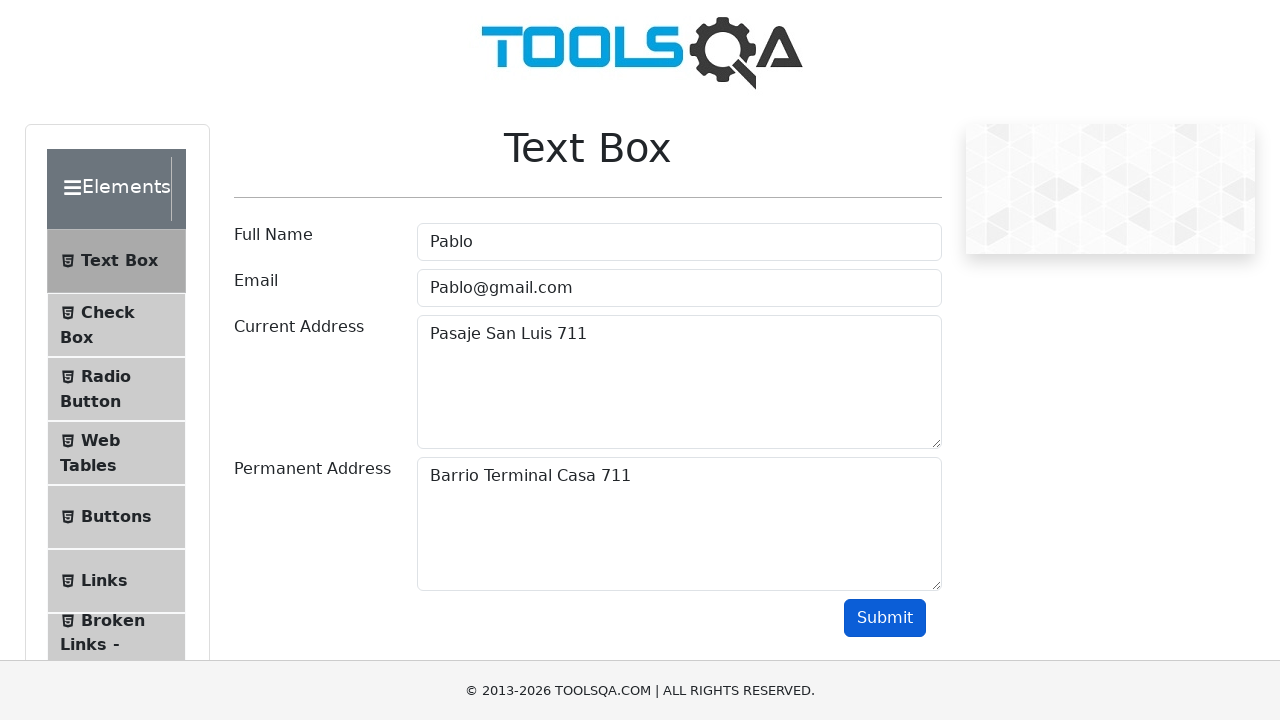

Filled Full Name field with 'Cruz' on #userName
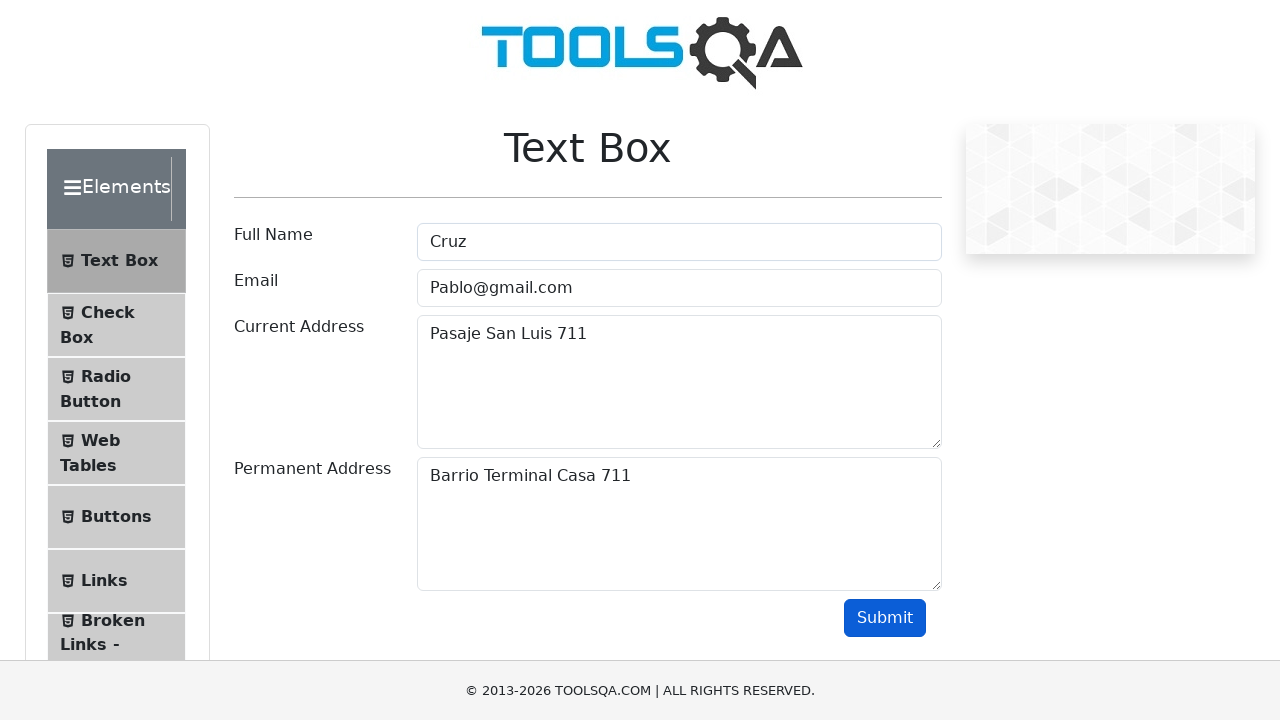

Filled Email field with 'Cruz@gmail.com' on #userEmail
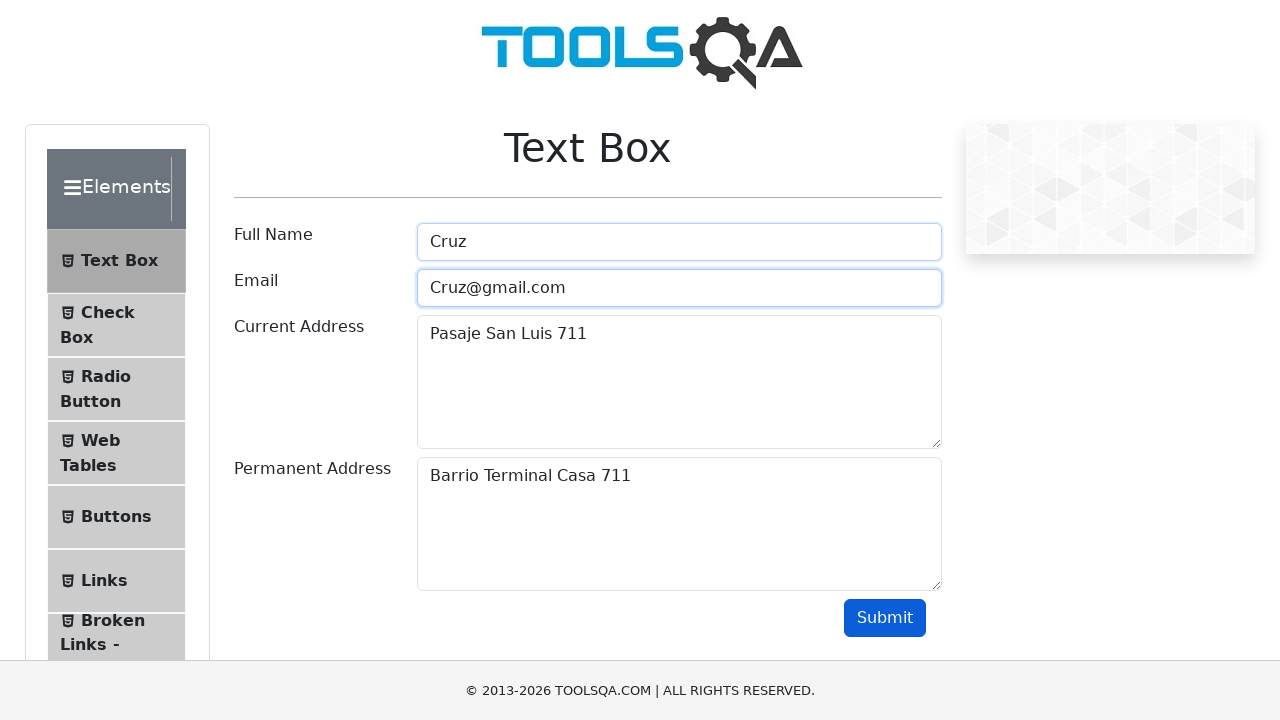

Filled Current Address field with 'Pasaje San Luis 286' on #currentAddress
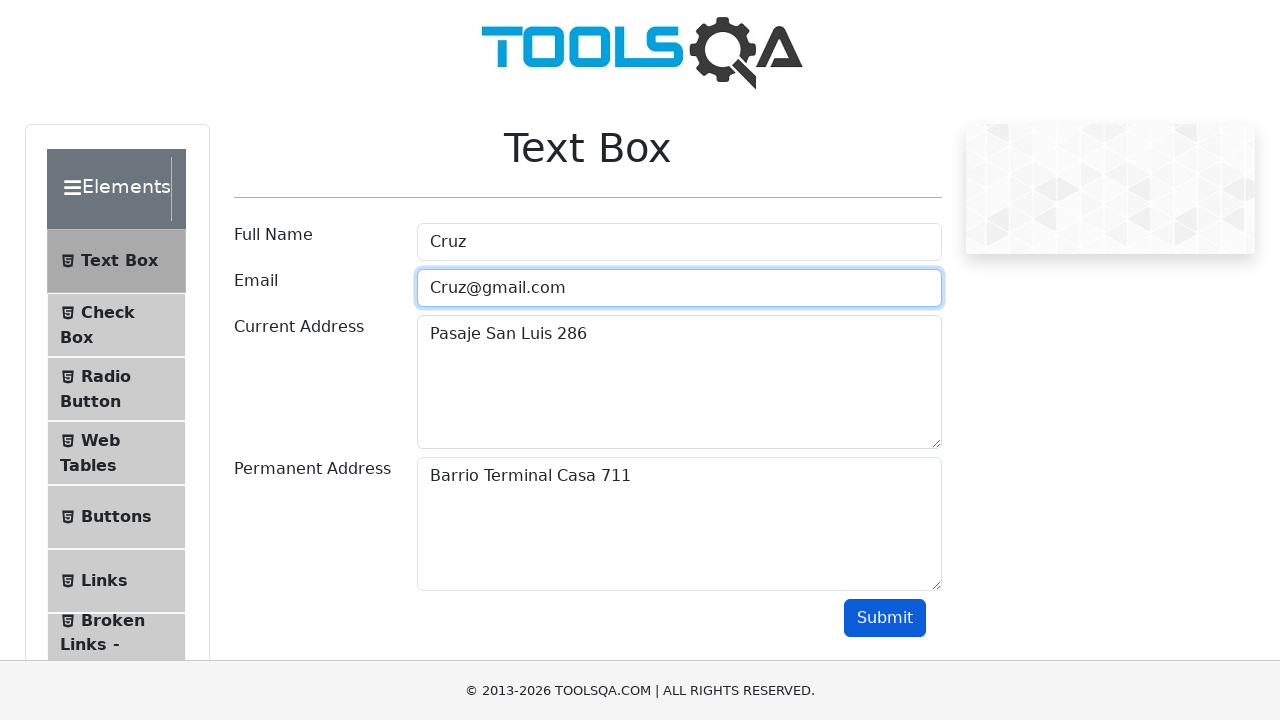

Filled Permanent Address field with 'Barrio Terminal Casa 286' on #permanentAddress
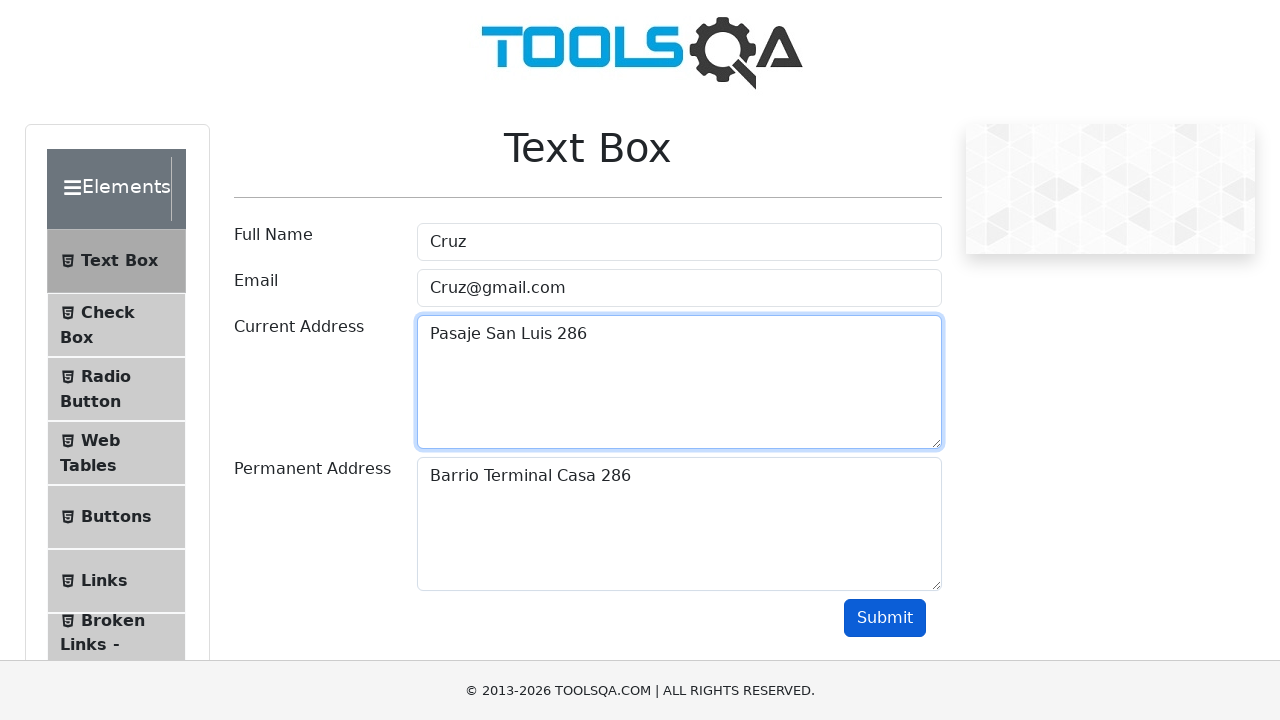

Scrolled Submit button into view
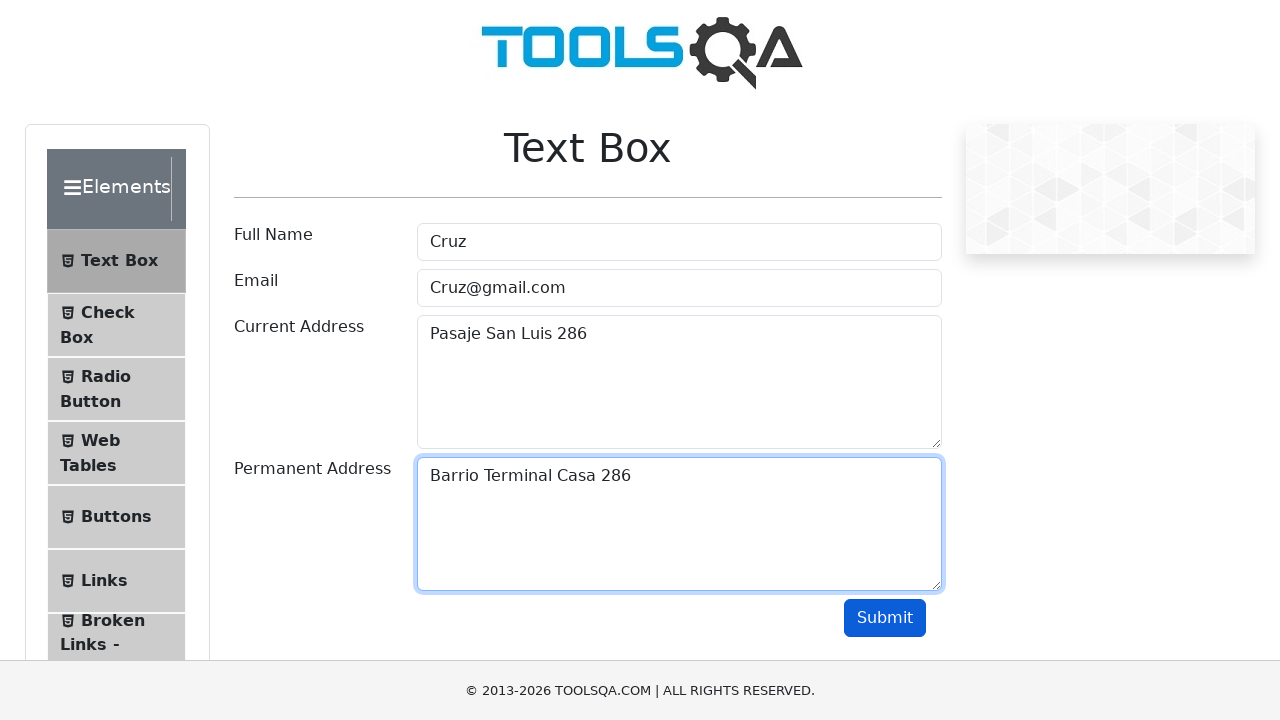

Clicked Submit button (iteration 3 of 3) at (885, 618) on #submit
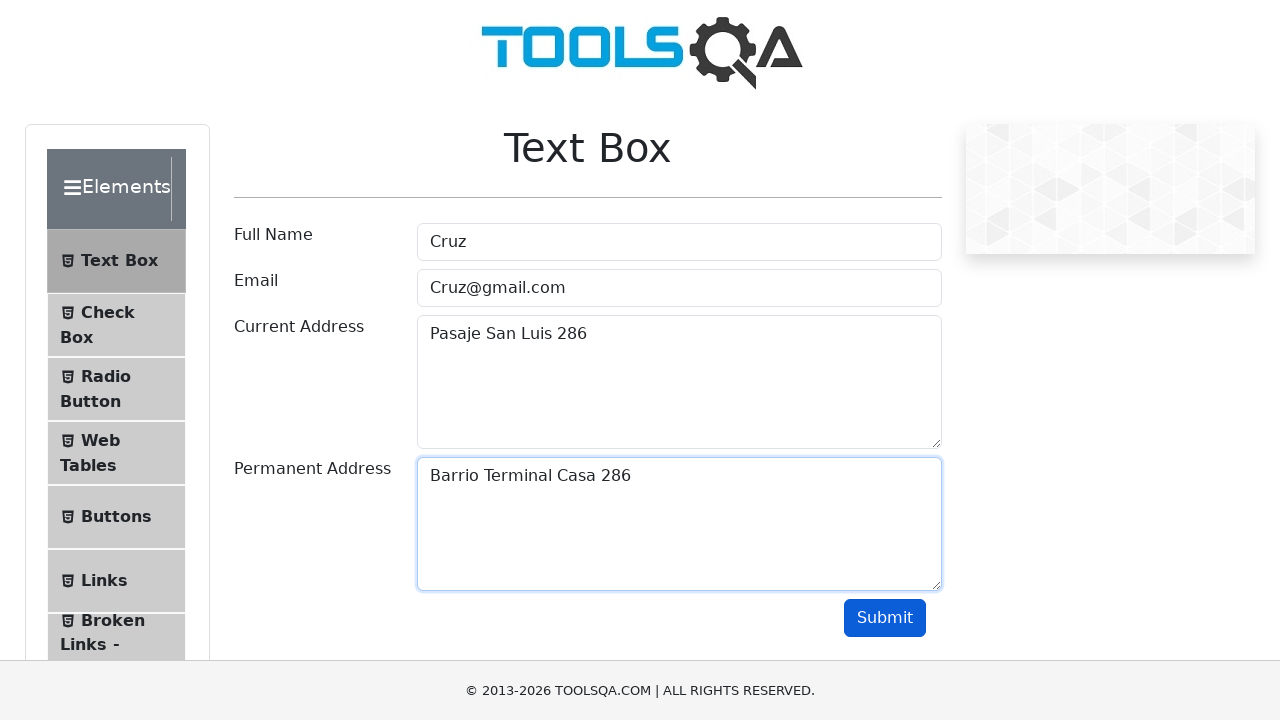

Scrolled back to top of form
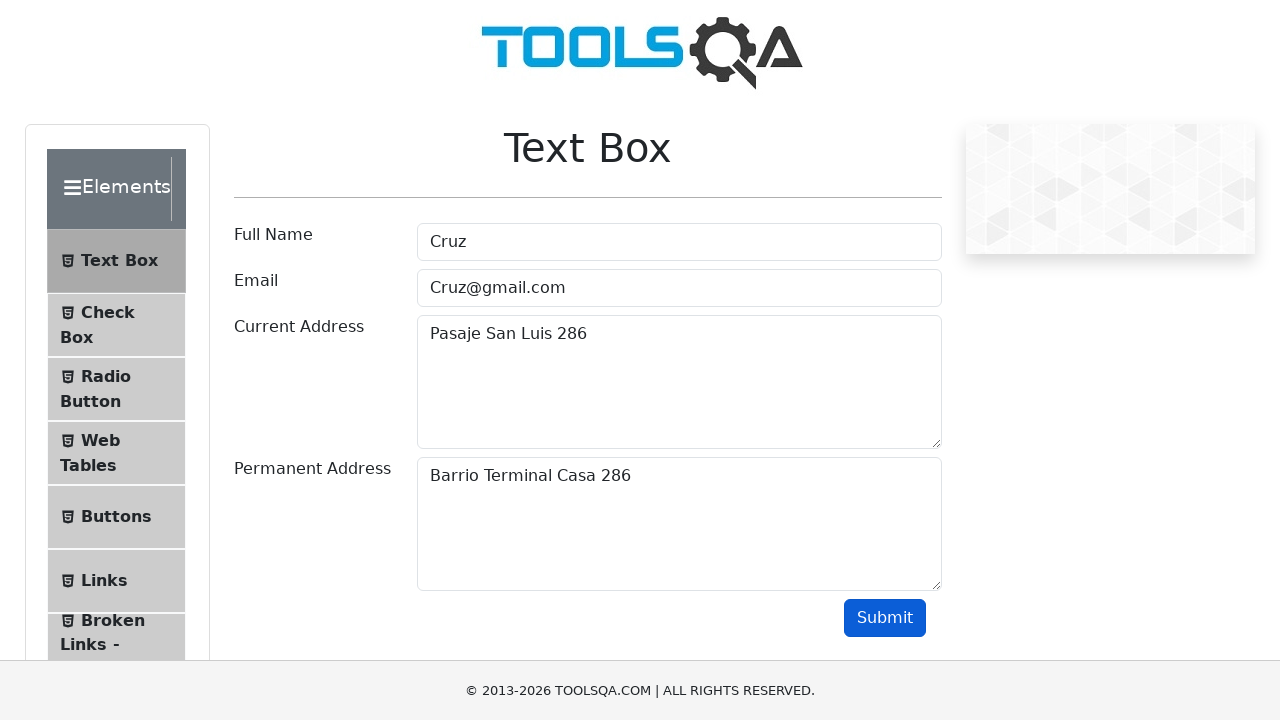

Waited 1 second before next iteration
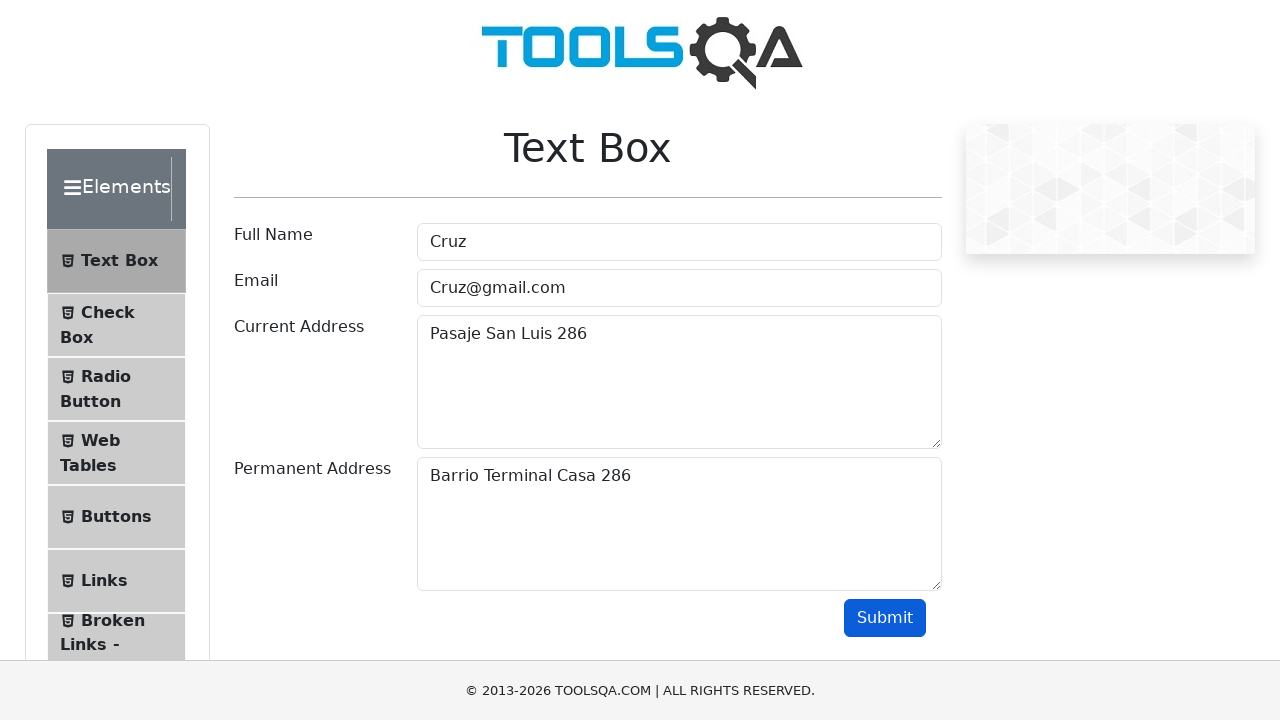

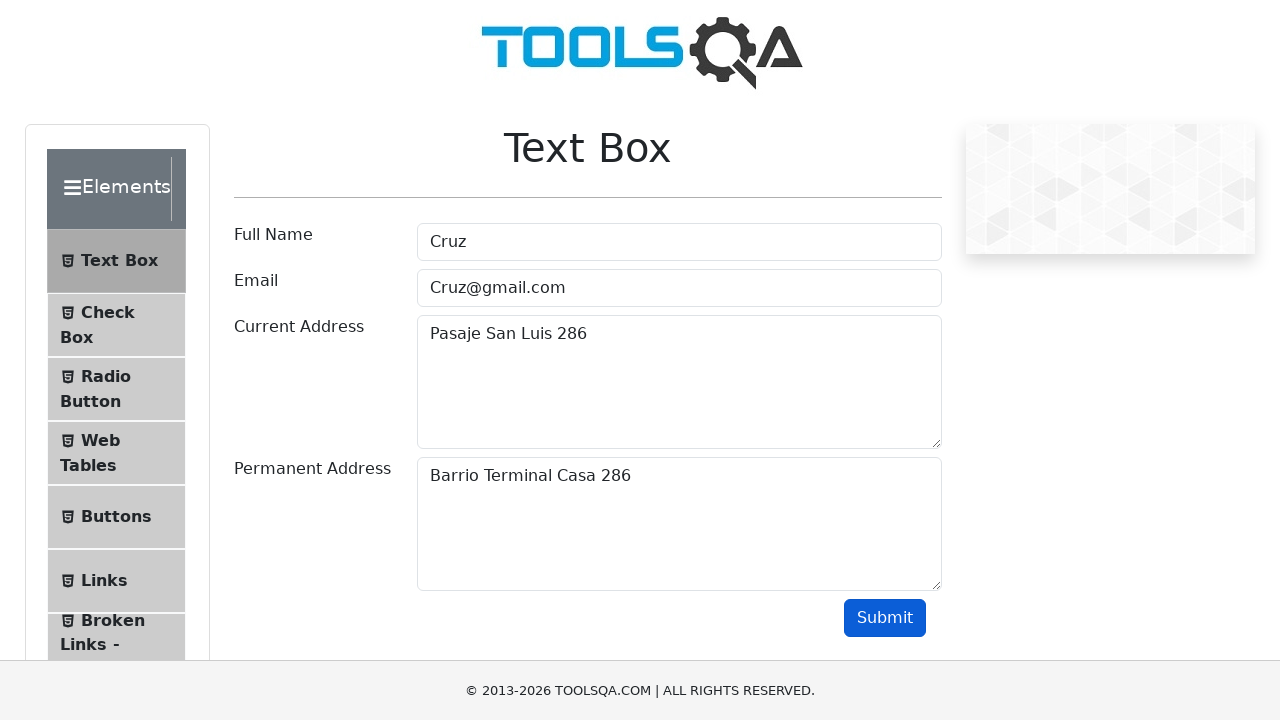